Tests a practice form by filling out name, email, password, selecting gender from dropdown, choosing a radio button, entering birthday, and submitting the form to verify success message appears.

Starting URL: https://rahulshettyacademy.com/angularpractice/

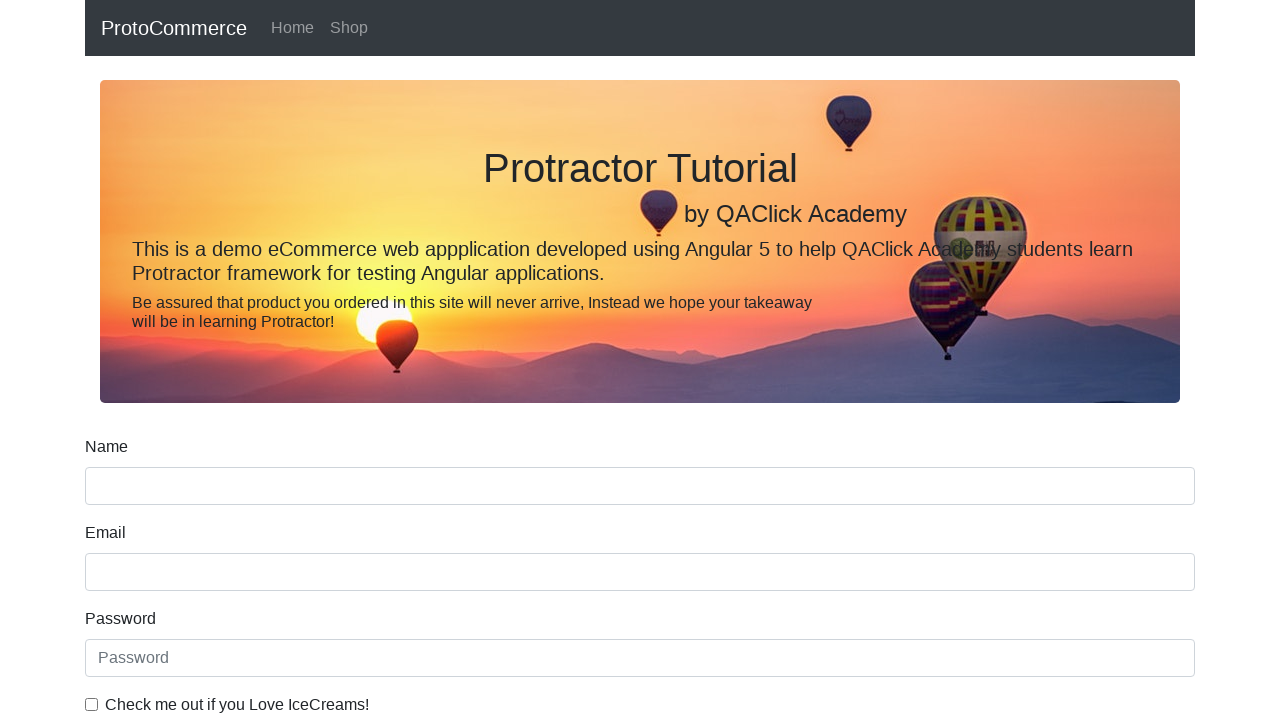

Filled name field with 'rahul' on input[name='name']
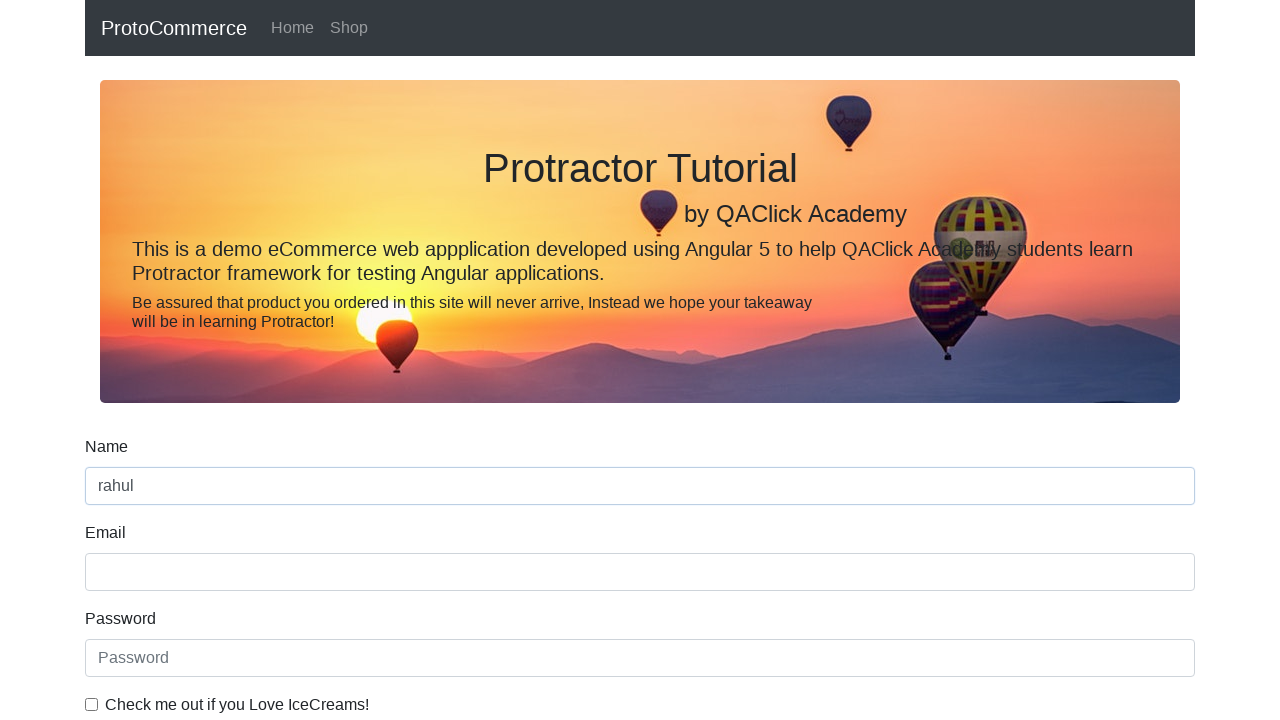

Filled email field with 'hello@abc.com' on input[name='email']
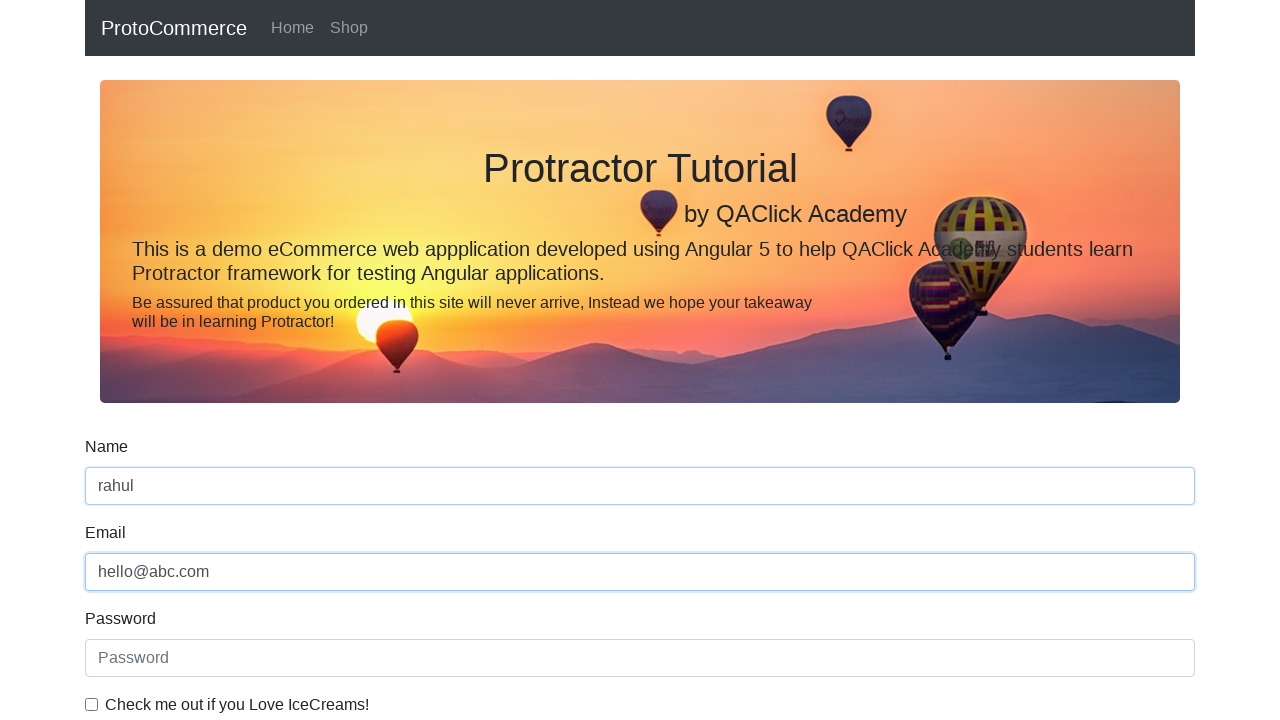

Filled password field with '123456' on #exampleInputPassword1
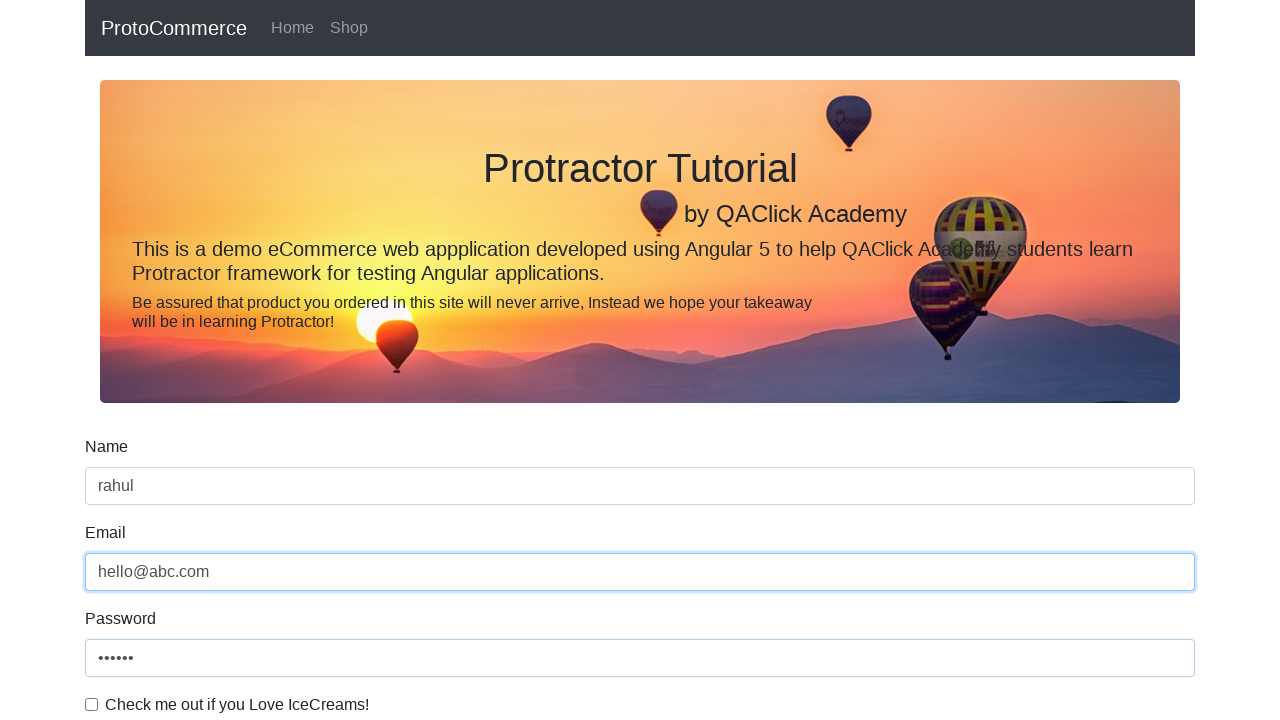

Clicked checkbox to agree to terms at (92, 704) on #exampleCheck1
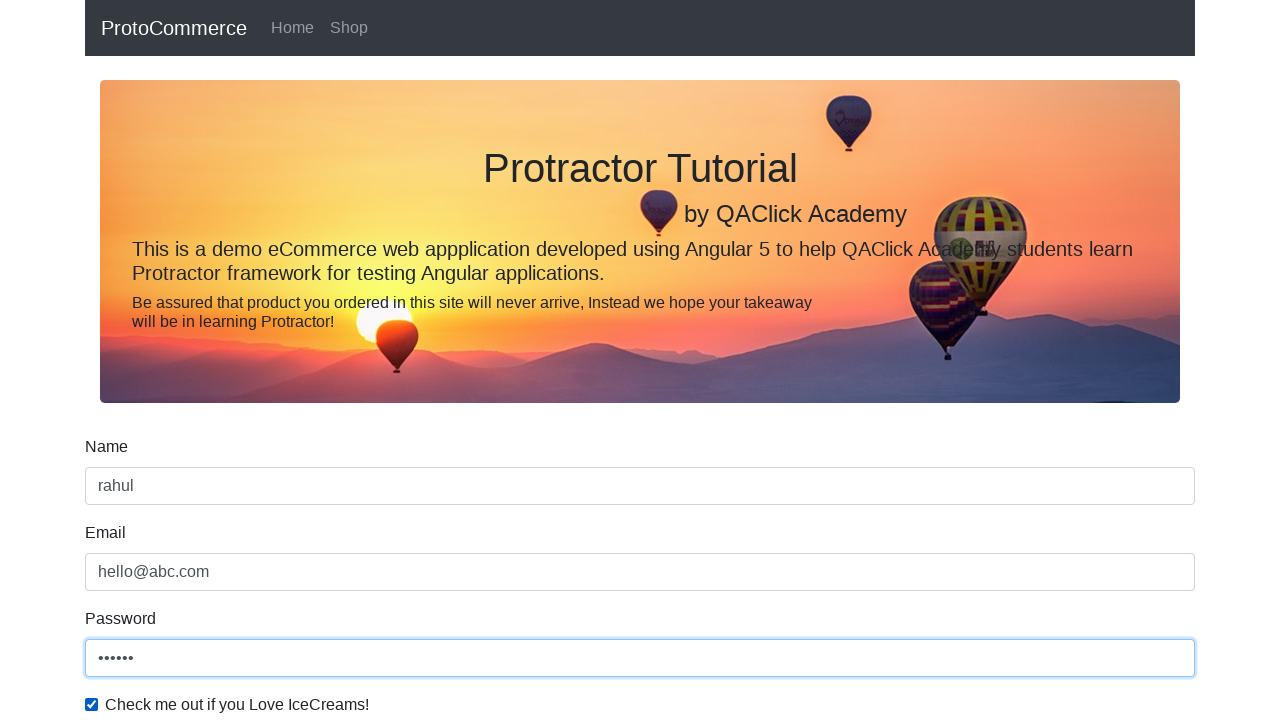

Selected 'Female' from gender dropdown on #exampleFormControlSelect1
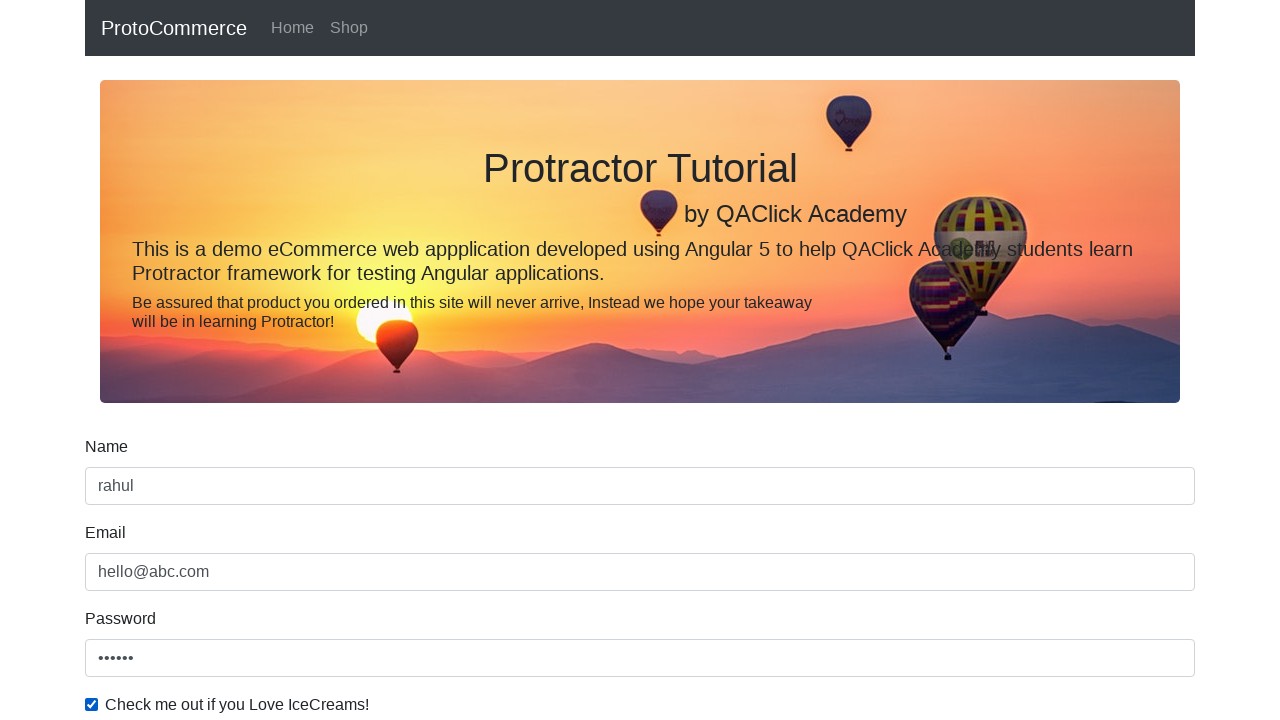

Selected 'Student' radio button at (238, 360) on #inlineRadio1
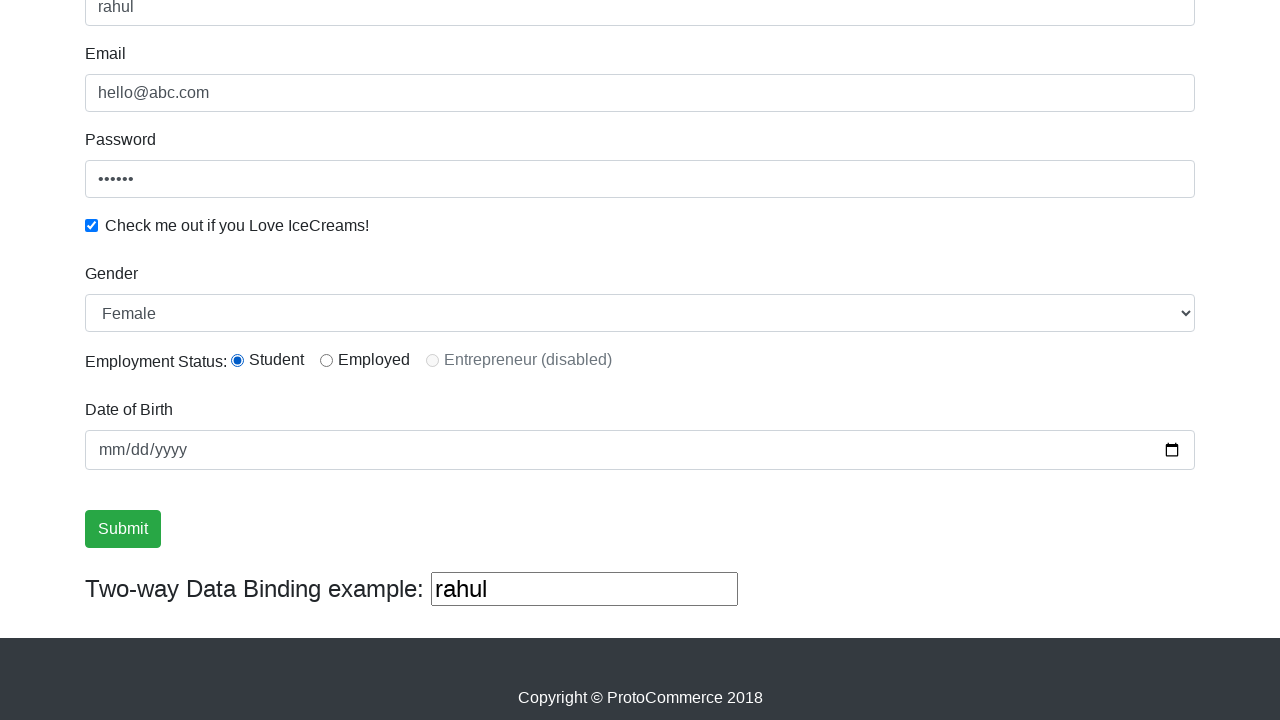

Entered birthday '1992-02-02' on input[name='bday']
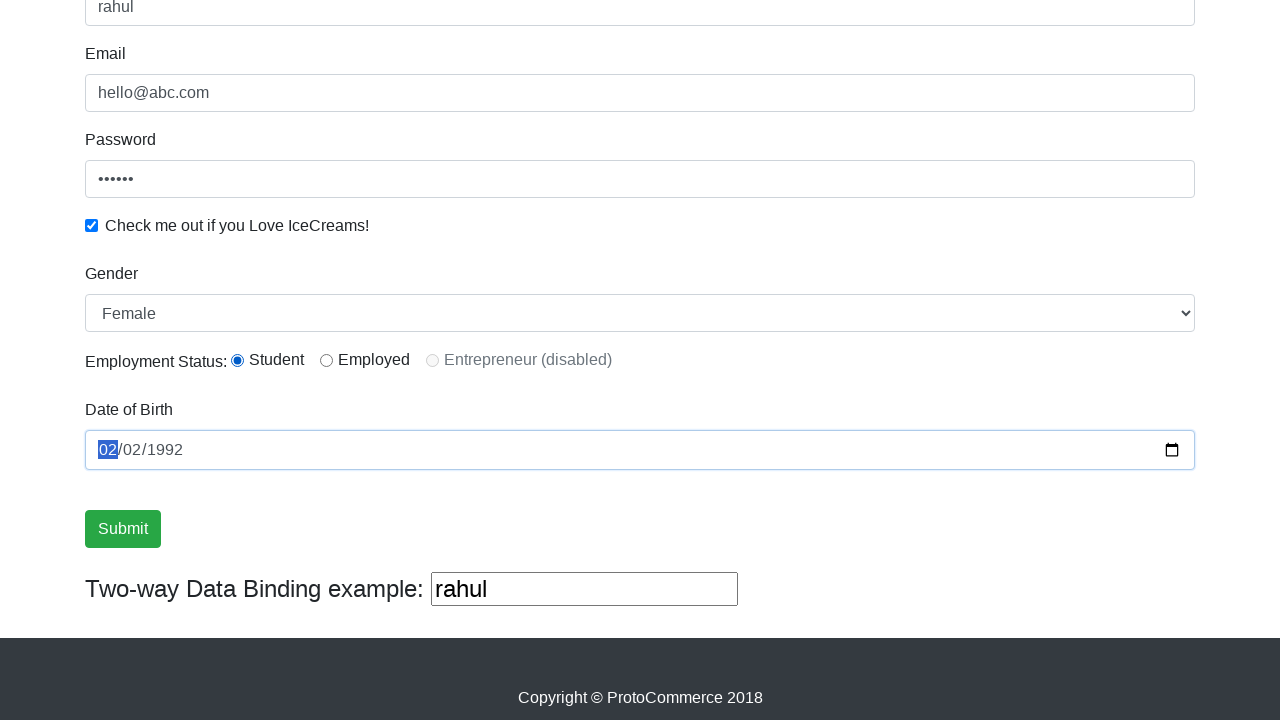

Clicked submit button to submit the form at (123, 529) on .btn-success
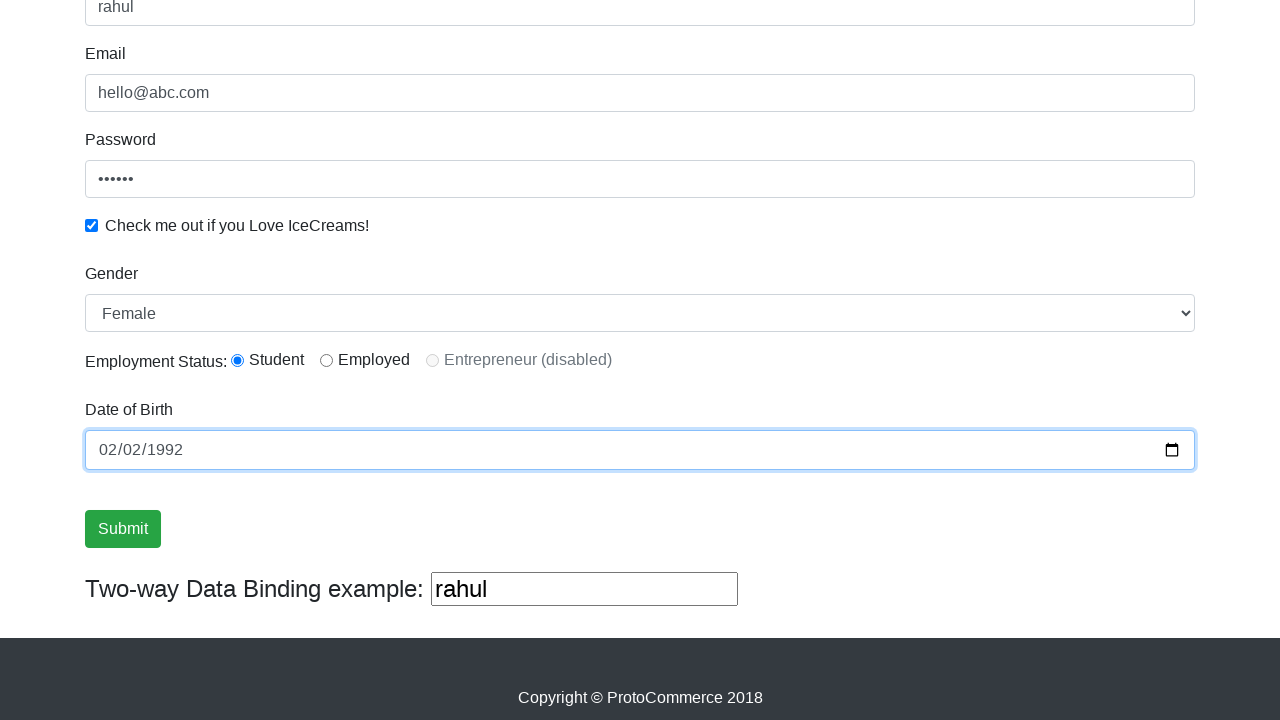

Success message appeared confirming form submission
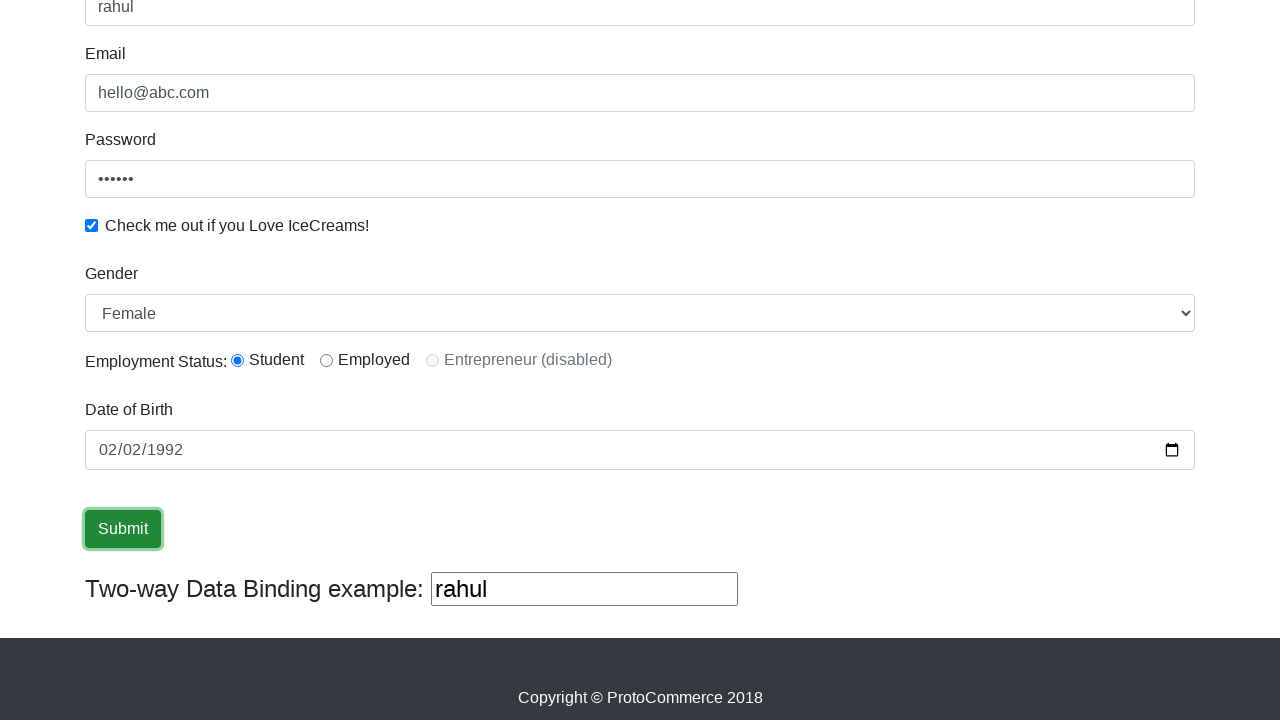

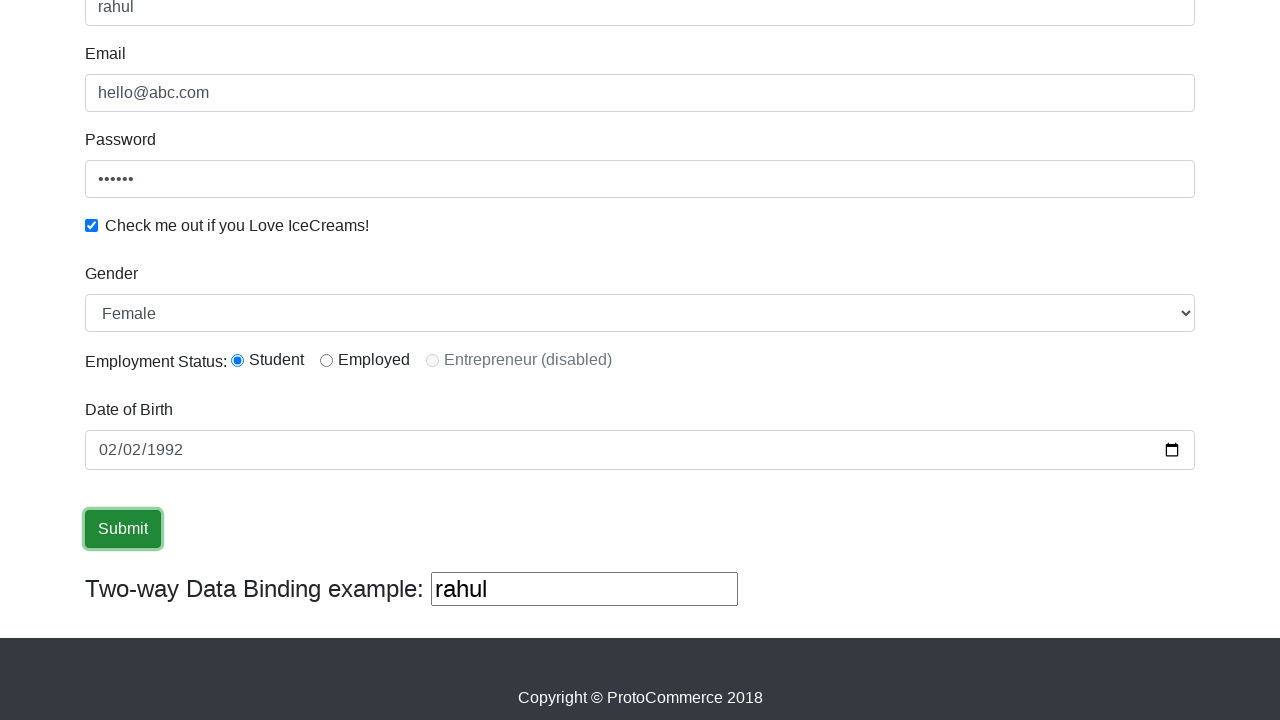